Tests dropdown selection functionality on the OrangeHRM demo page by selecting values from a country dropdown using three different methods: by index, by value, and by visible text

Starting URL: https://www.orangehrm.com/hris-hr-software-demo/

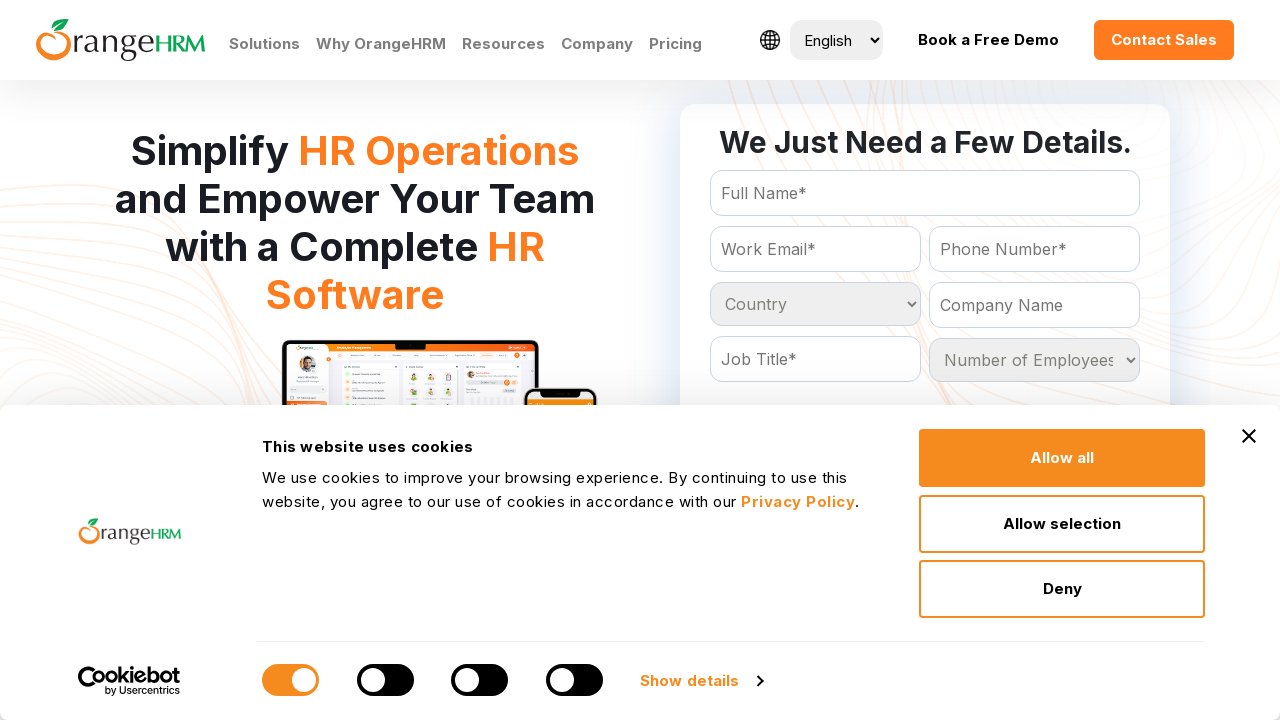

Selected country dropdown option by index 3 on select[name='Country']
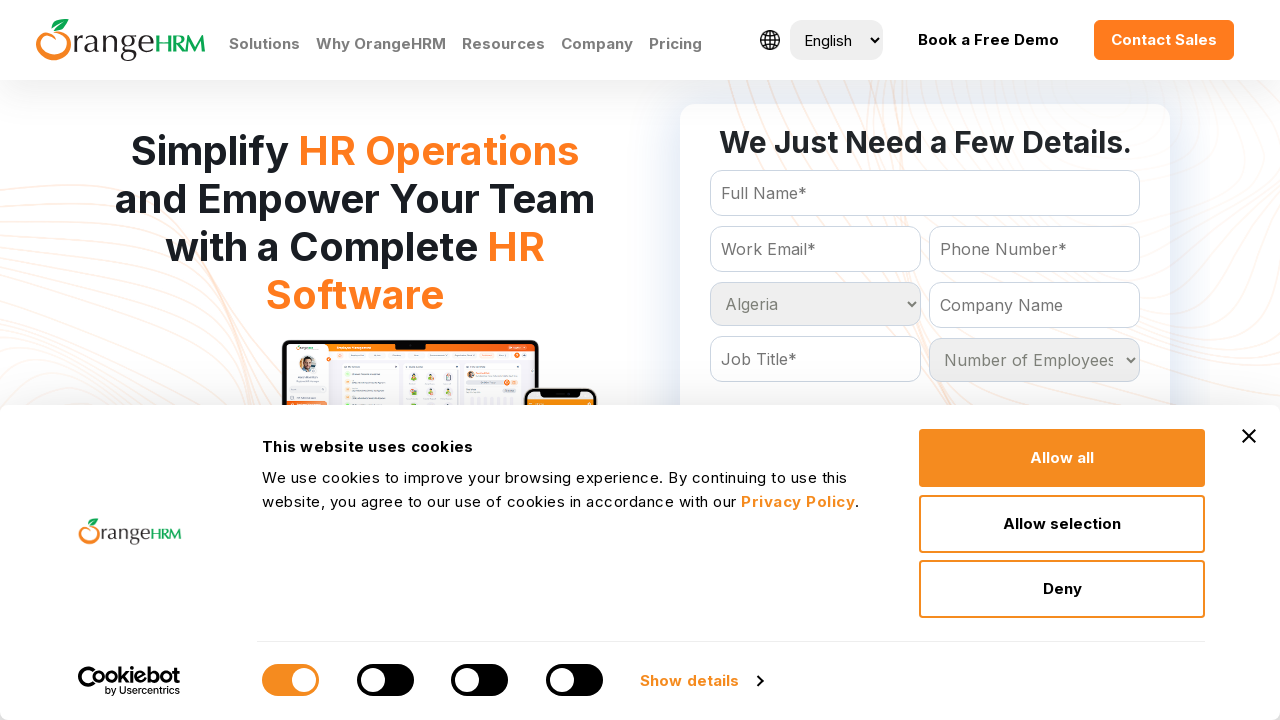

Selected country dropdown option by value 'India' on select[name='Country']
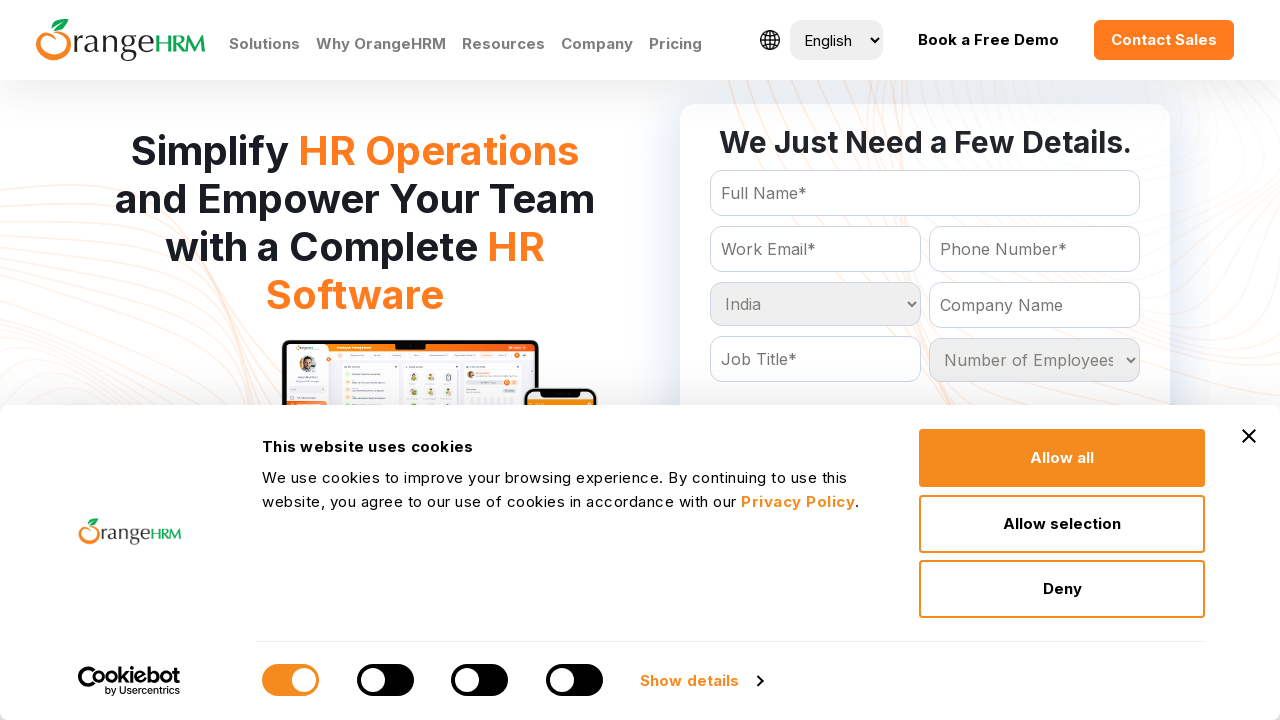

Selected country dropdown option by visible text 'Japan' on select[name='Country']
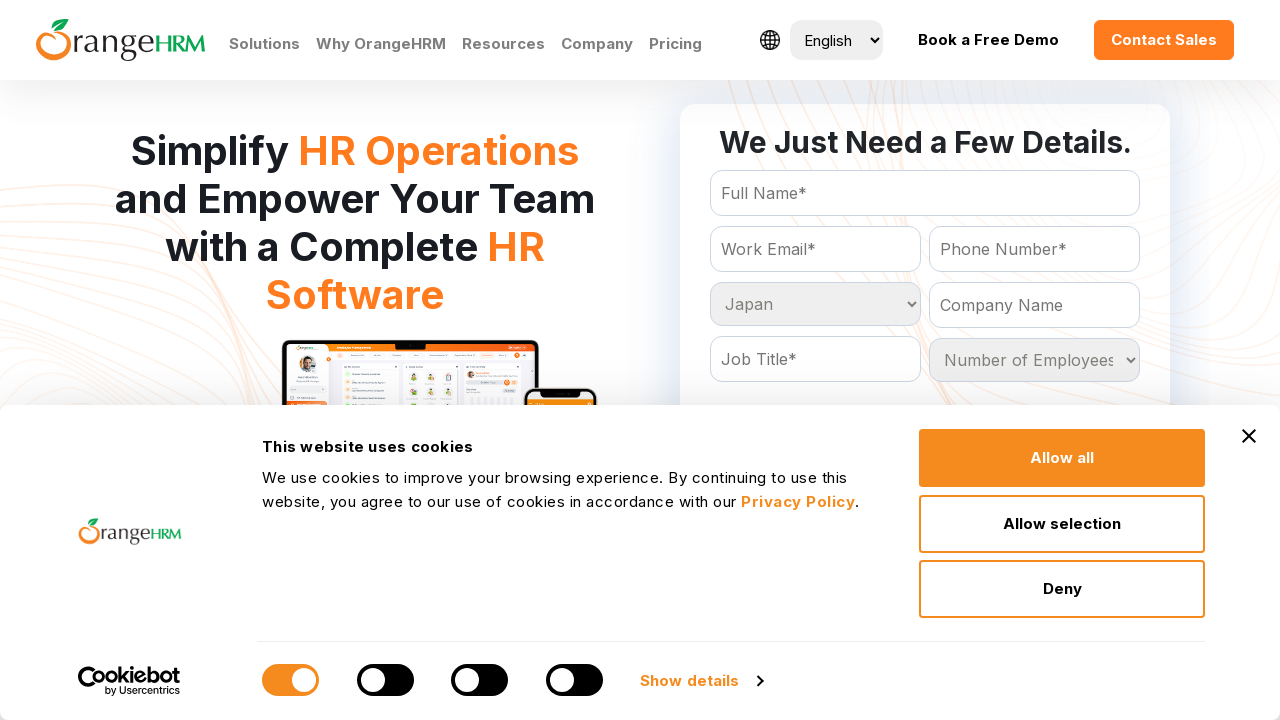

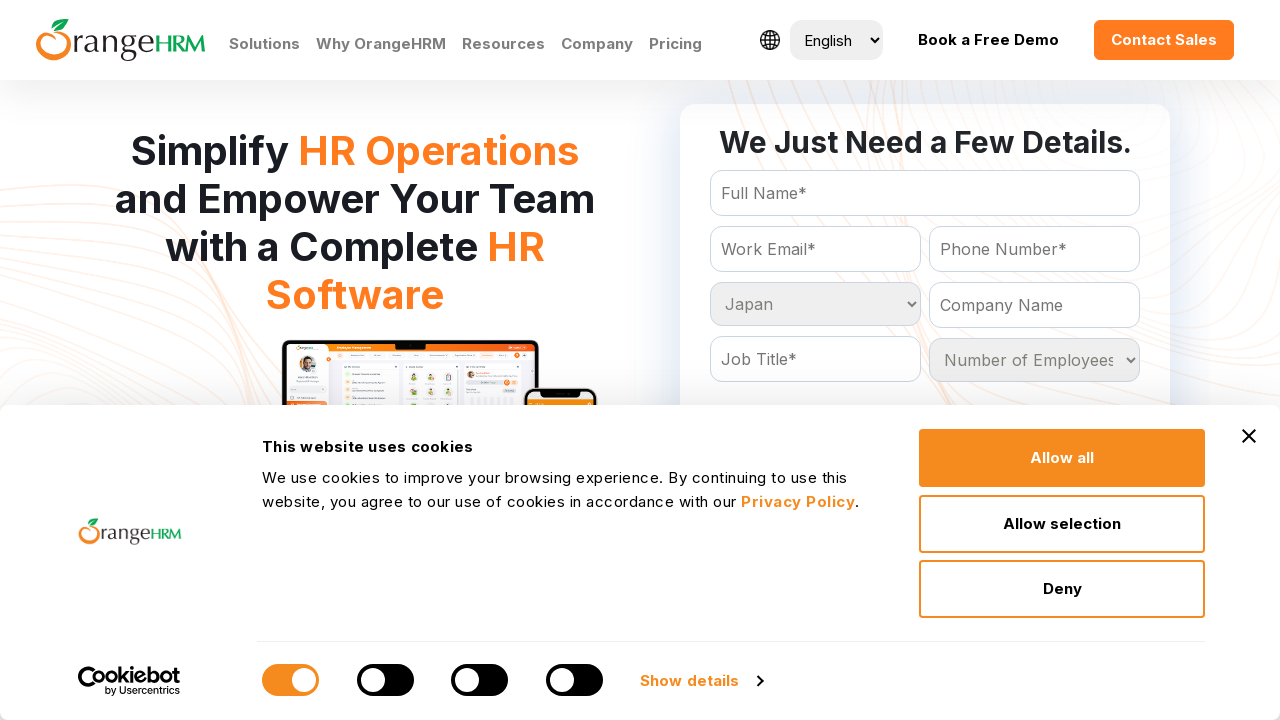